Clicks on Hovers link and hovers over user3 image to reveal the username

Starting URL: https://the-internet.herokuapp.com/

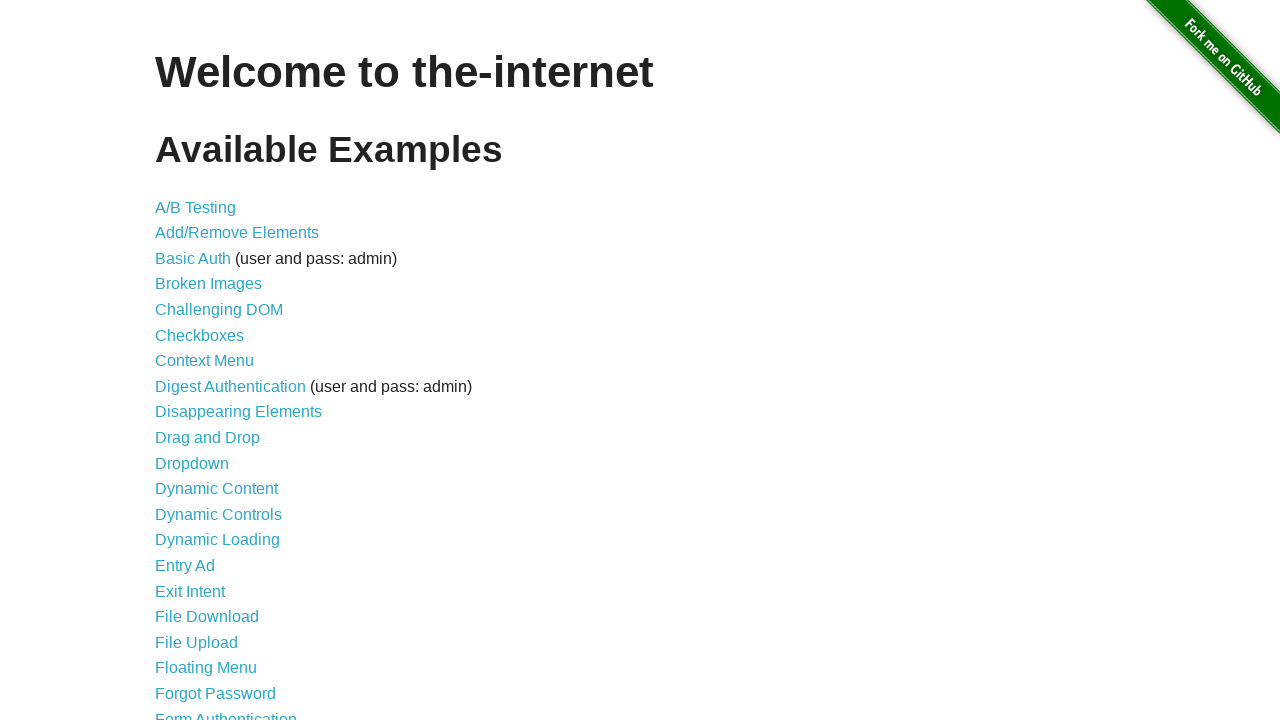

Clicked on Hovers link at (180, 360) on text=Hovers
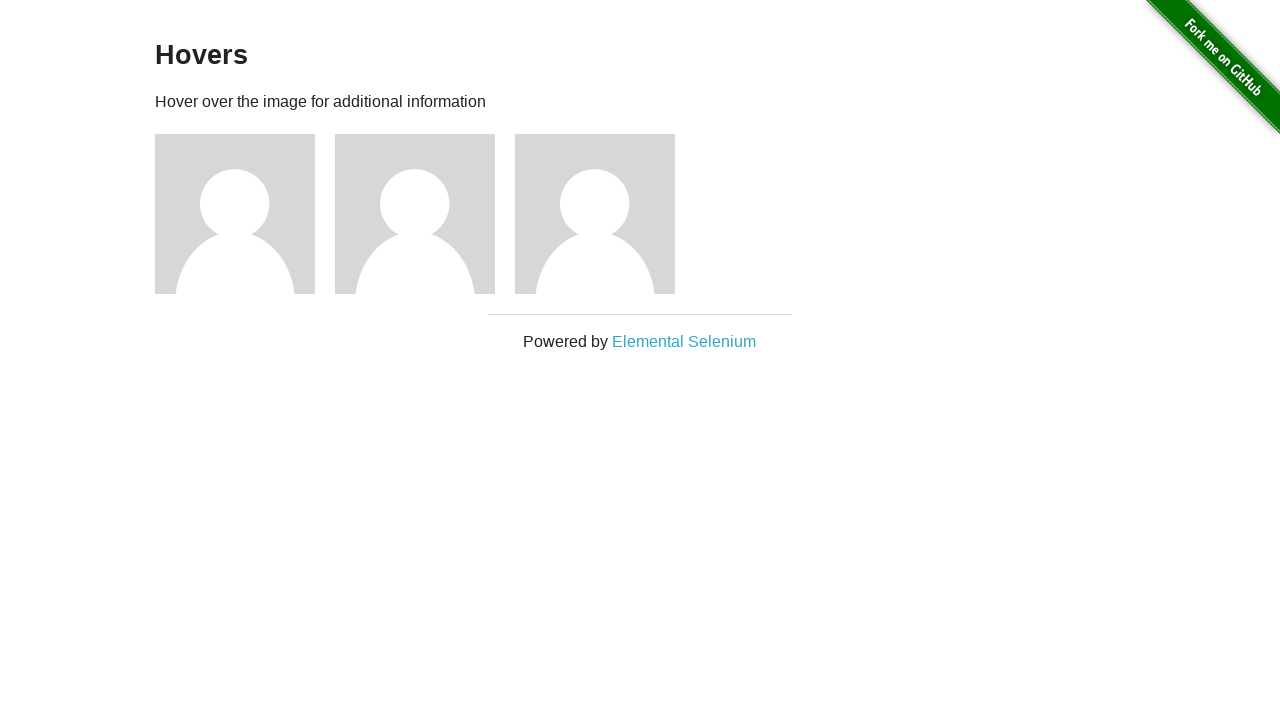

Hovered over user3 image to reveal username at (595, 214) on xpath=//h5[.='name: user3']/../preceding-sibling::img
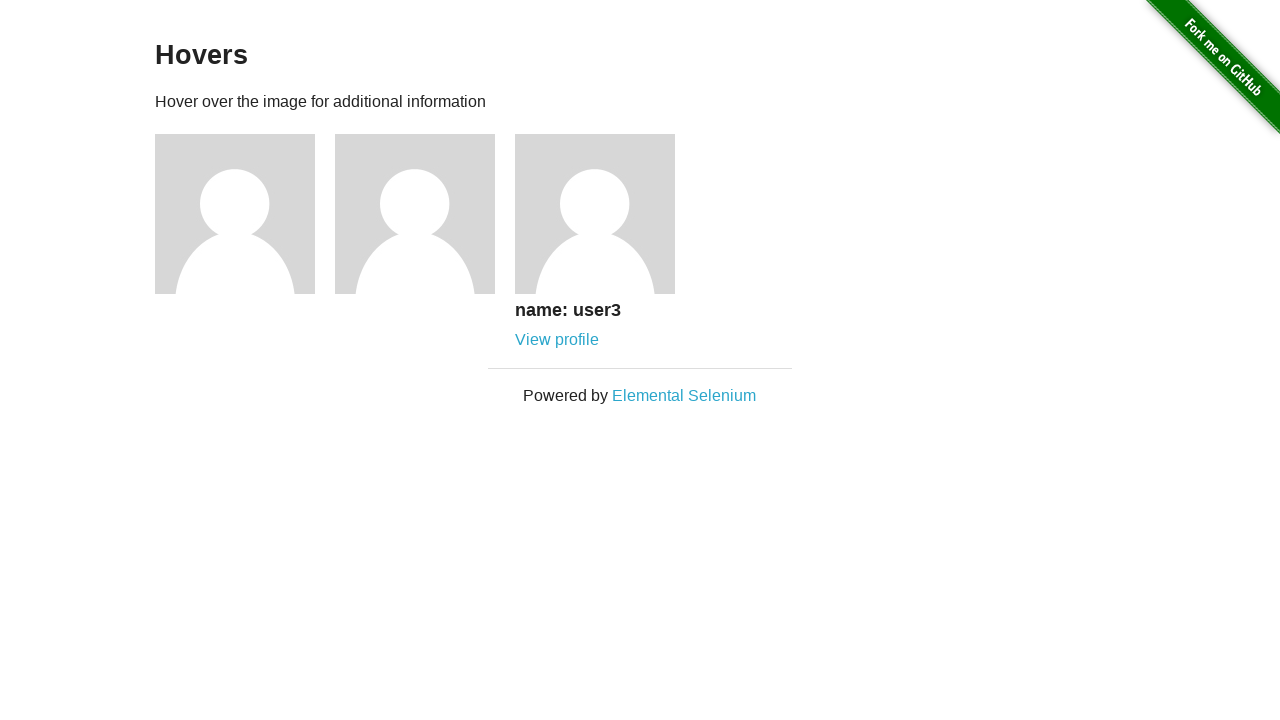

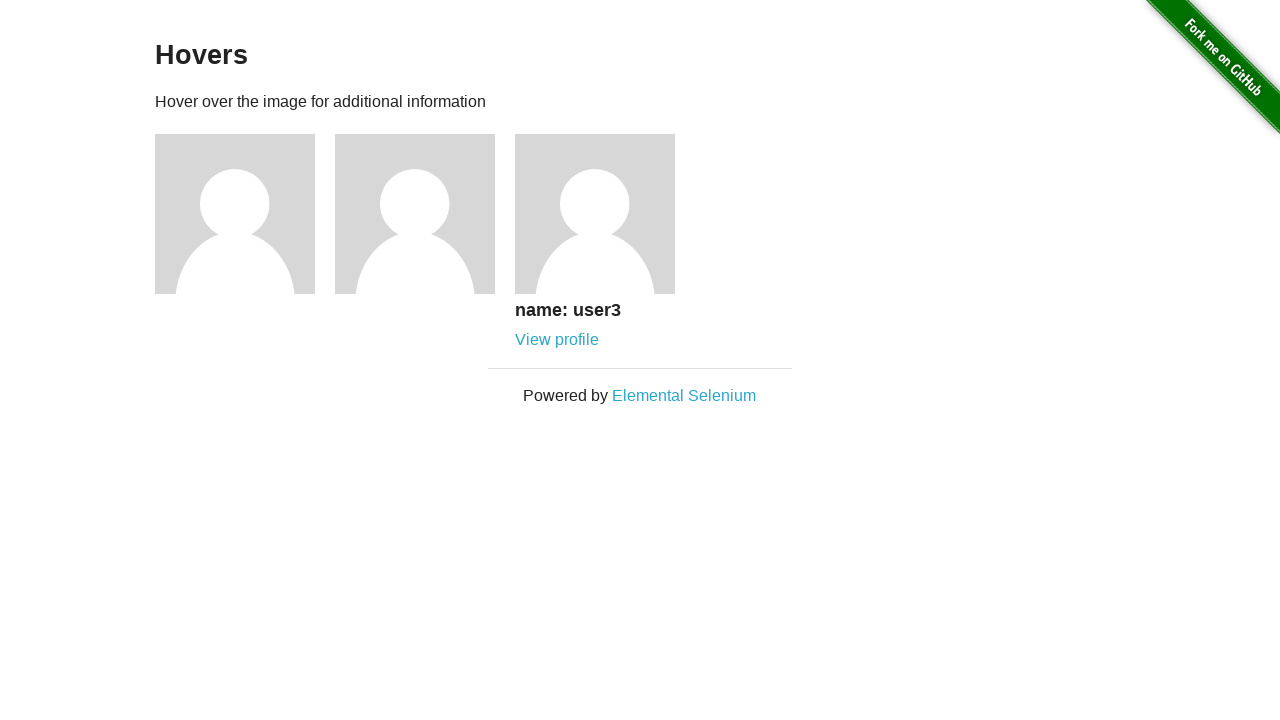